Tests various mouse interaction actions on a playground website including double-click, context-click (right-click), hovering over navigation links, and drag-and-drop functionality.

Starting URL: https://javabykiran.com/playground/

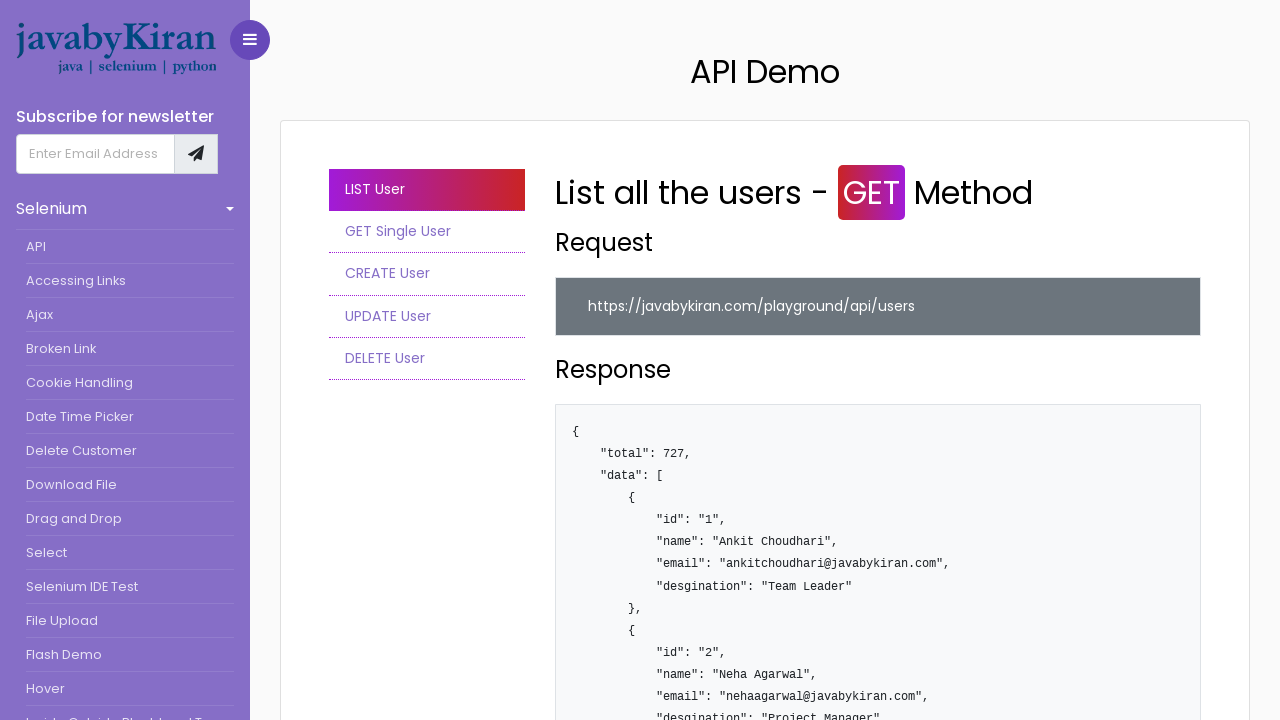

Double-clicked on 'API Demo' heading at (765, 72) on xpath=//h2[text()='API Demo']
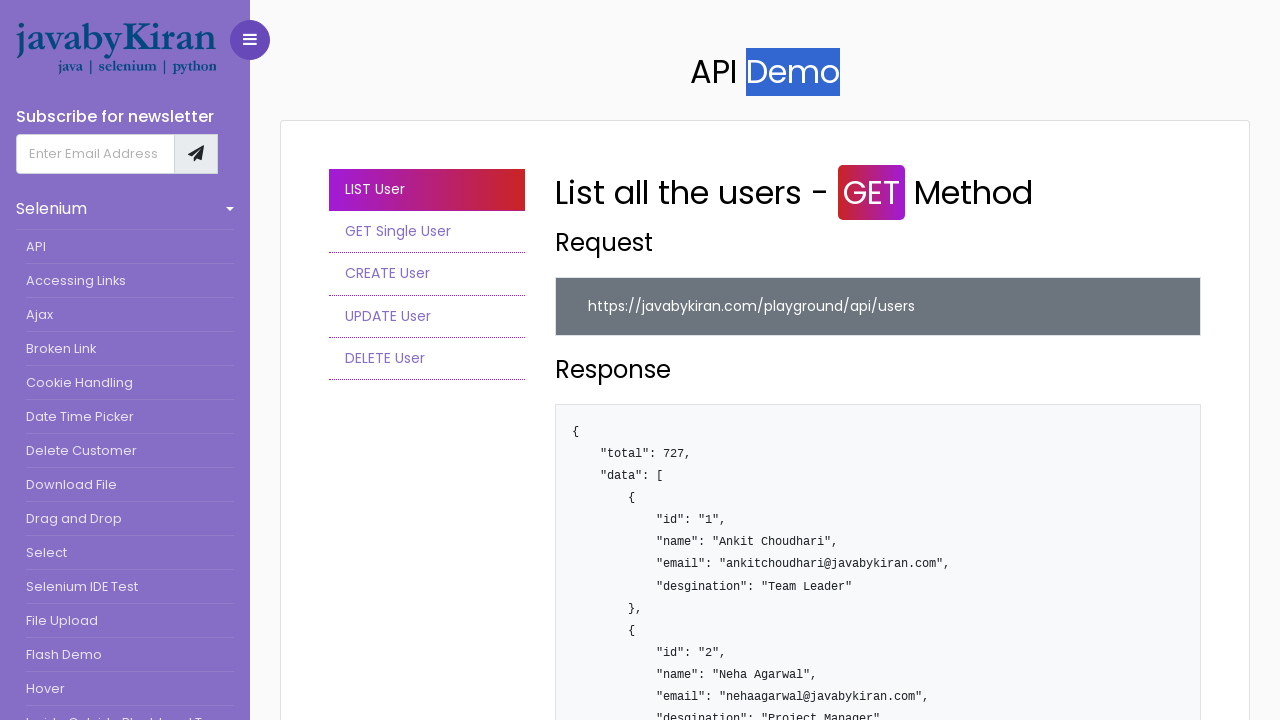

Right-clicked on 'API Demo' heading at (765, 72) on xpath=//h2[text()='API Demo']
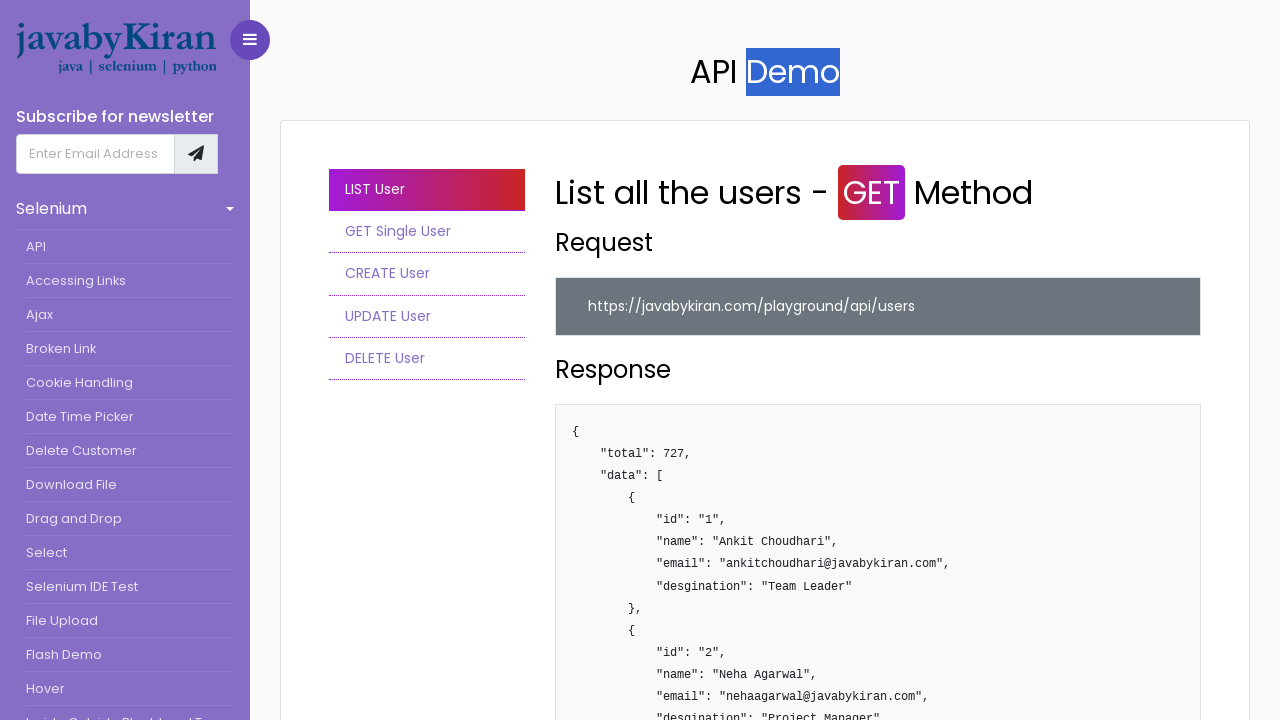

Right-clicked on 'List all the users' heading at (878, 193) on xpath=//h2[text()='List all the users - ']
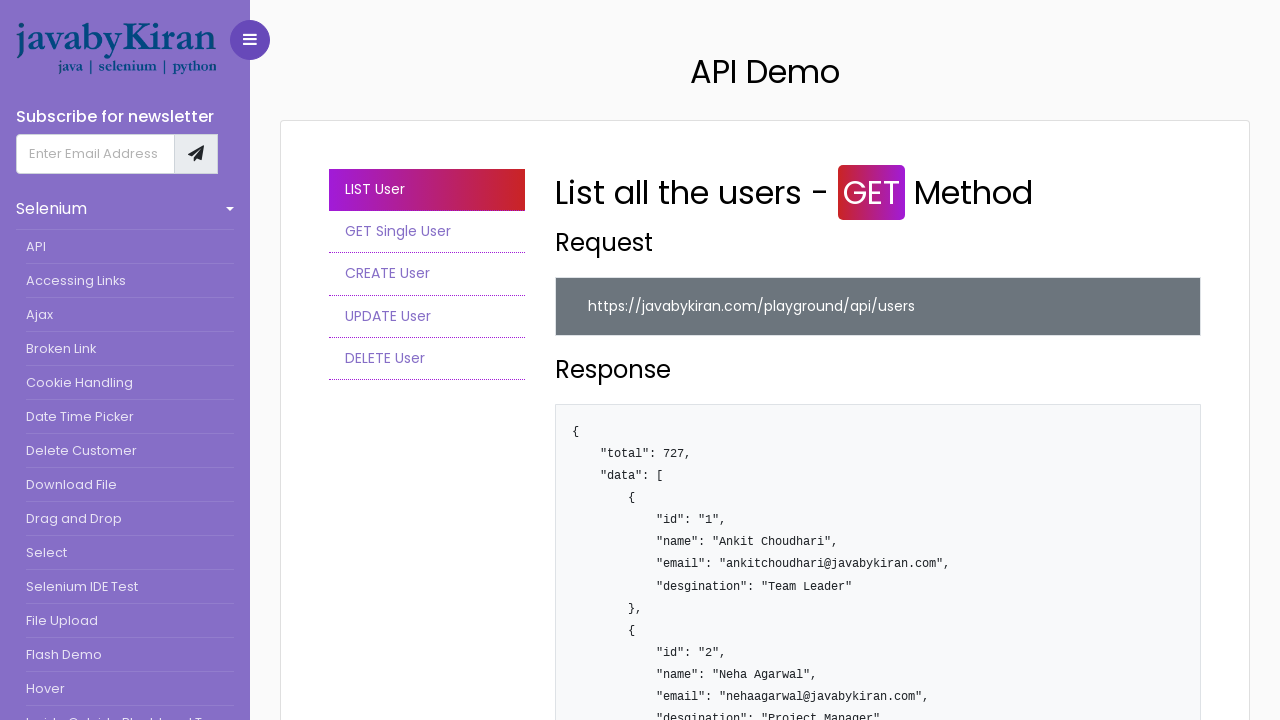

Hovered over navigation link 1 of 4 at (427, 232) on xpath=//a[@class='nav-link'] >> nth=0
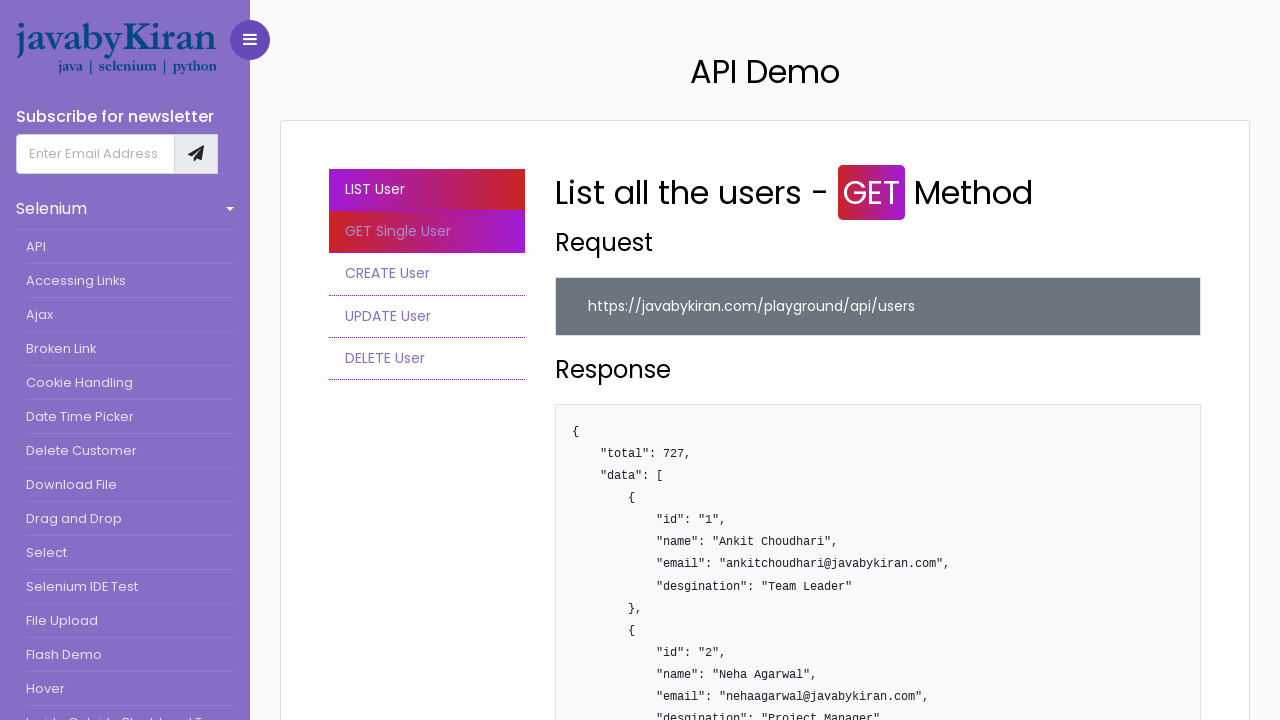

Waited 500ms after hovering over navigation link 1
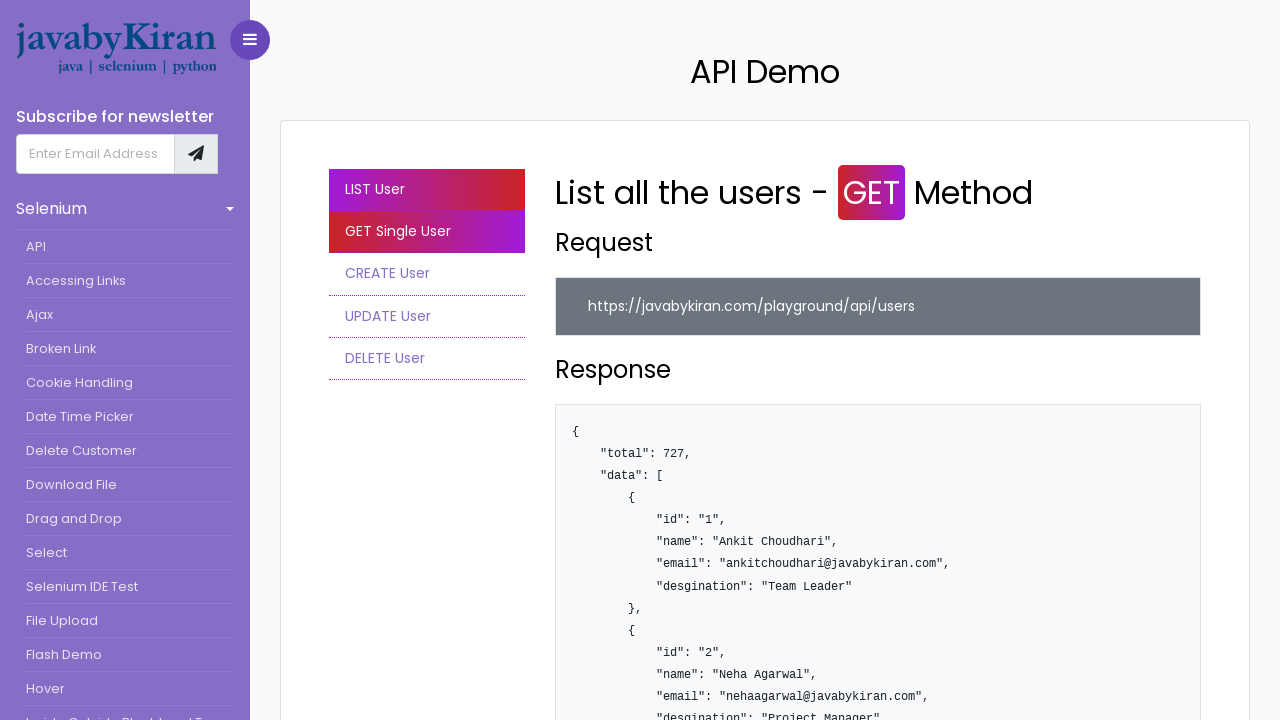

Hovered over navigation link 2 of 4 at (427, 274) on xpath=//a[@class='nav-link'] >> nth=1
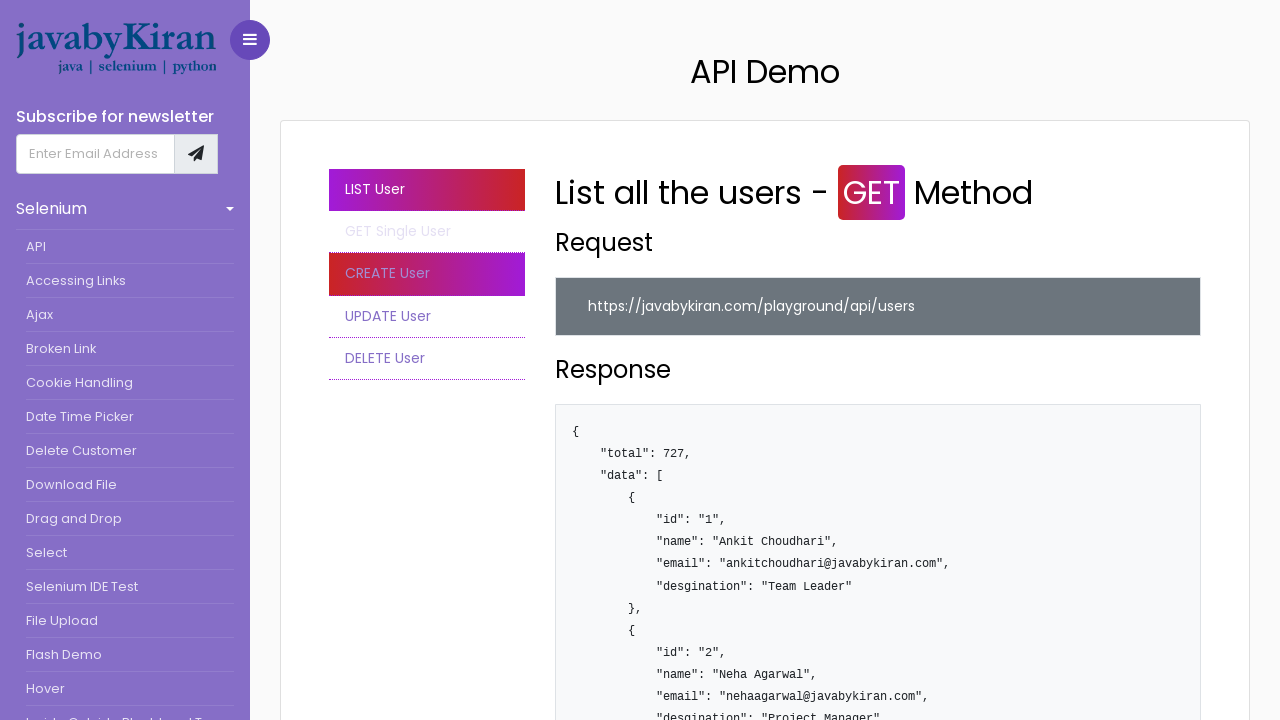

Waited 500ms after hovering over navigation link 2
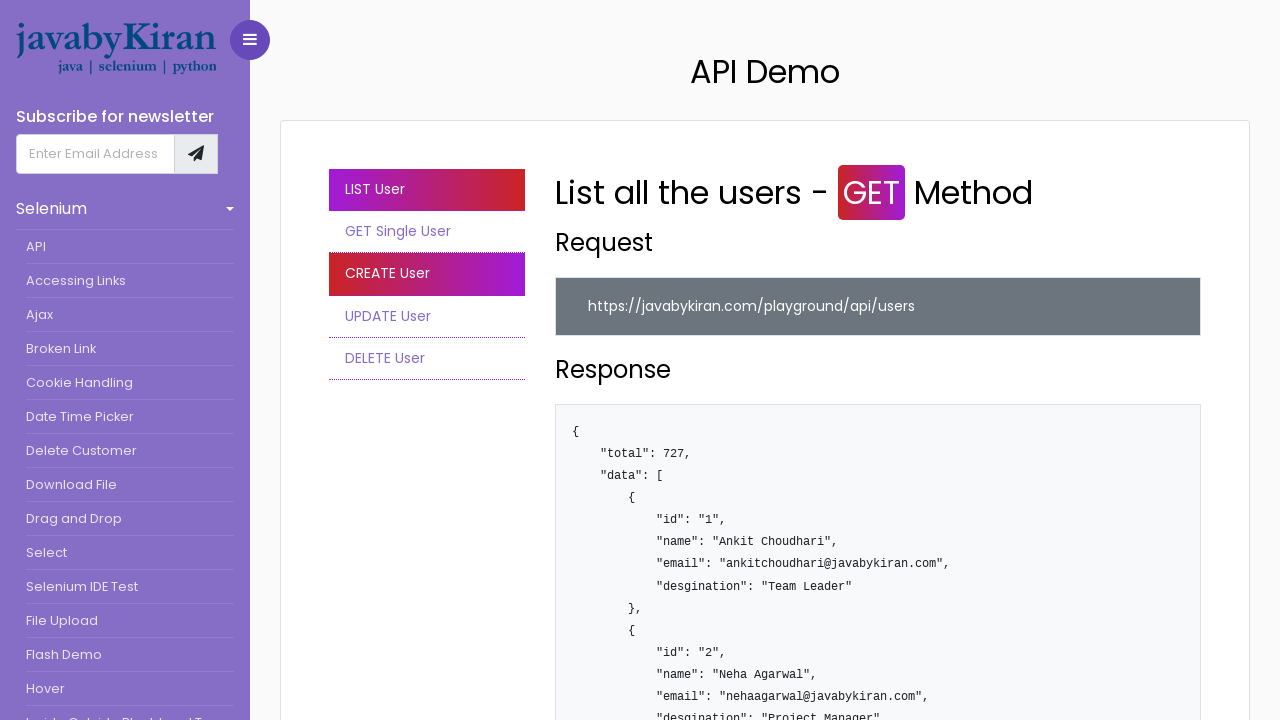

Hovered over navigation link 3 of 4 at (427, 317) on xpath=//a[@class='nav-link'] >> nth=2
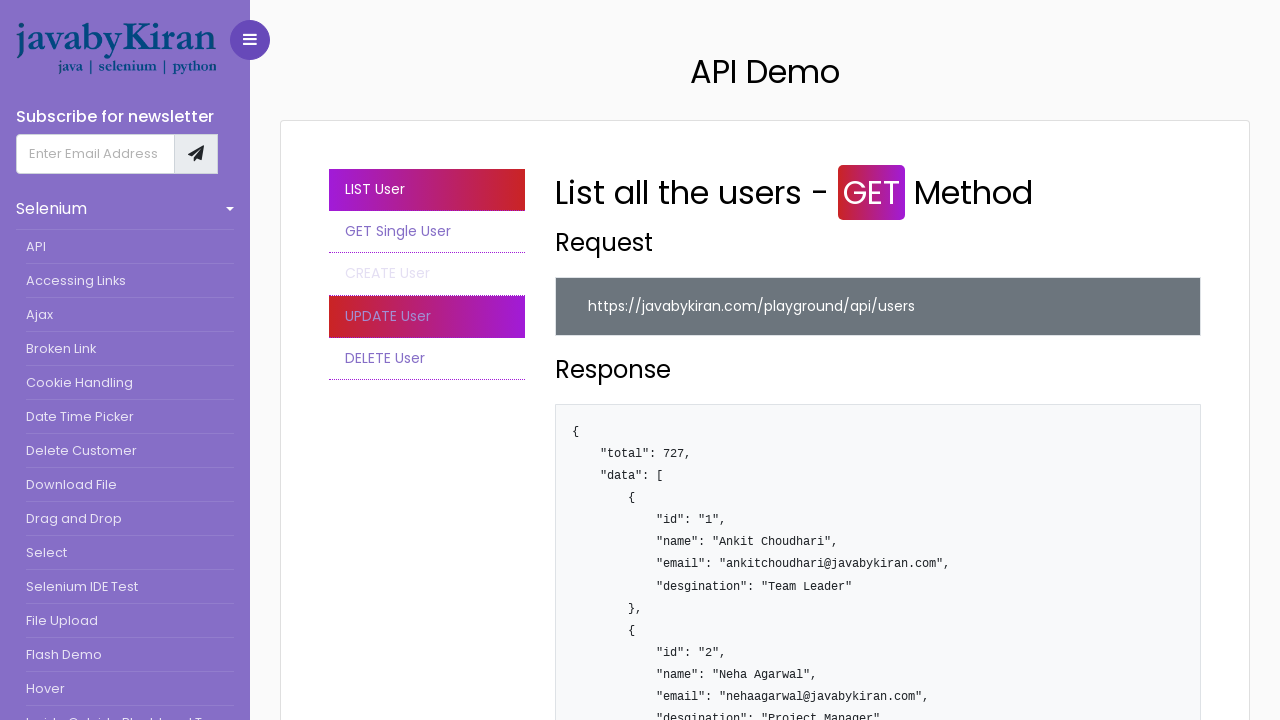

Waited 500ms after hovering over navigation link 3
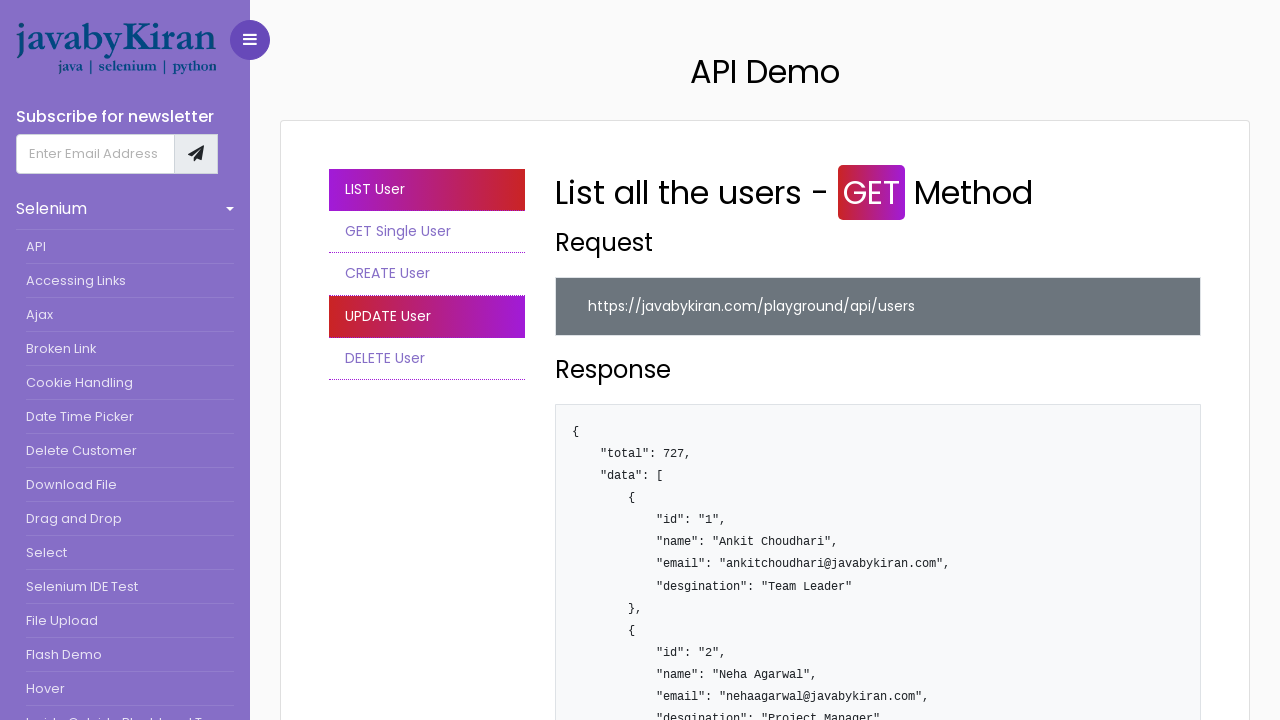

Hovered over navigation link 4 of 4 at (427, 359) on xpath=//a[@class='nav-link'] >> nth=3
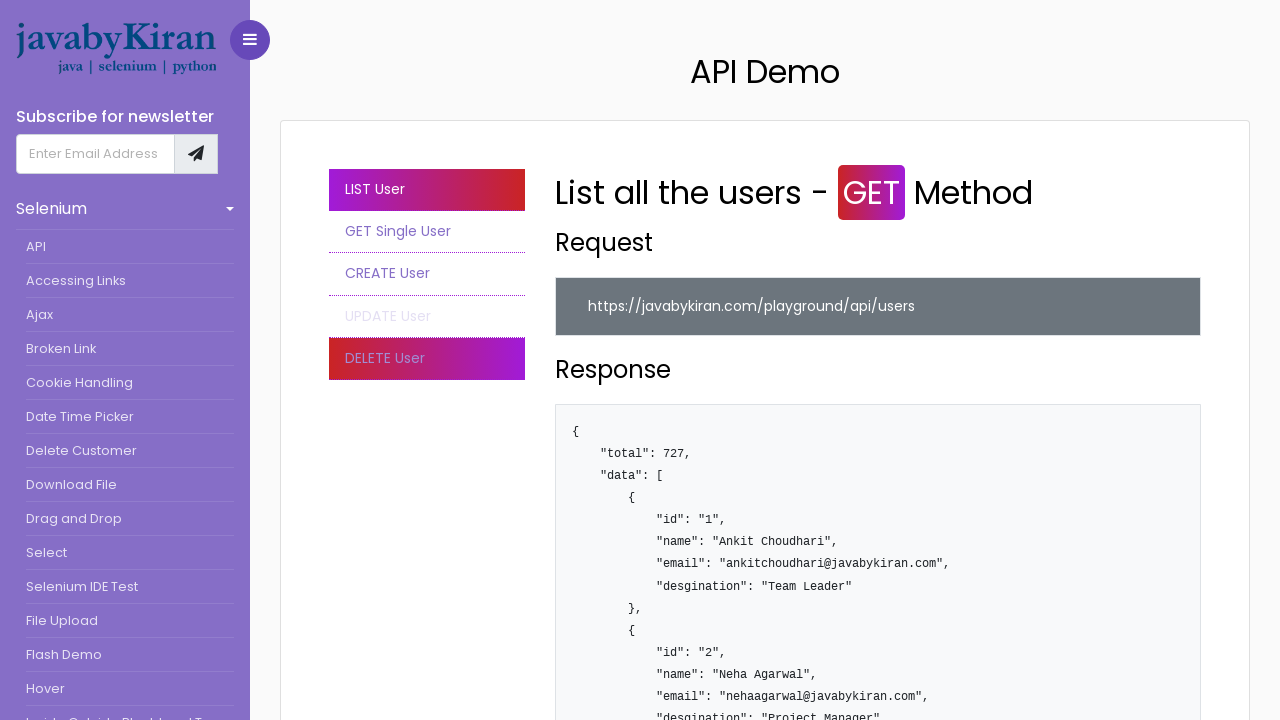

Waited 500ms after hovering over navigation link 4
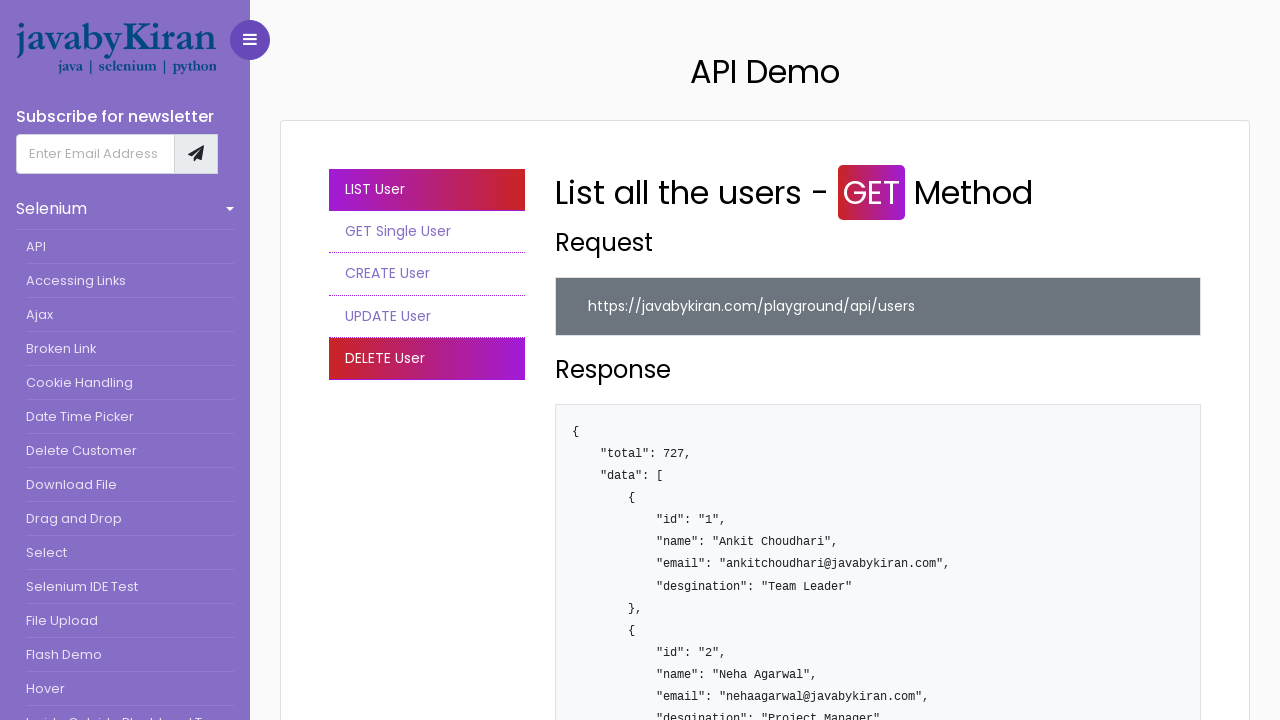

Clicked on 'Drag and Drop' link at (130, 519) on text=Drag and Drop
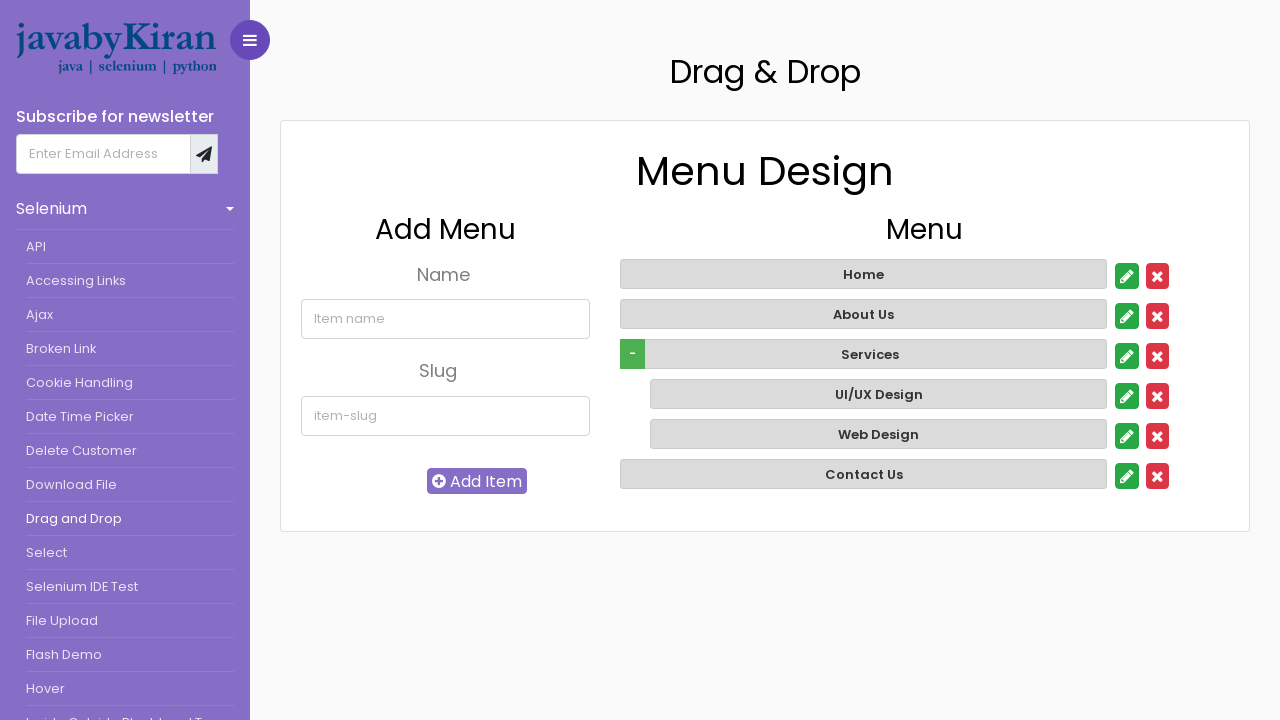

Drag and drop elements loaded and are visible
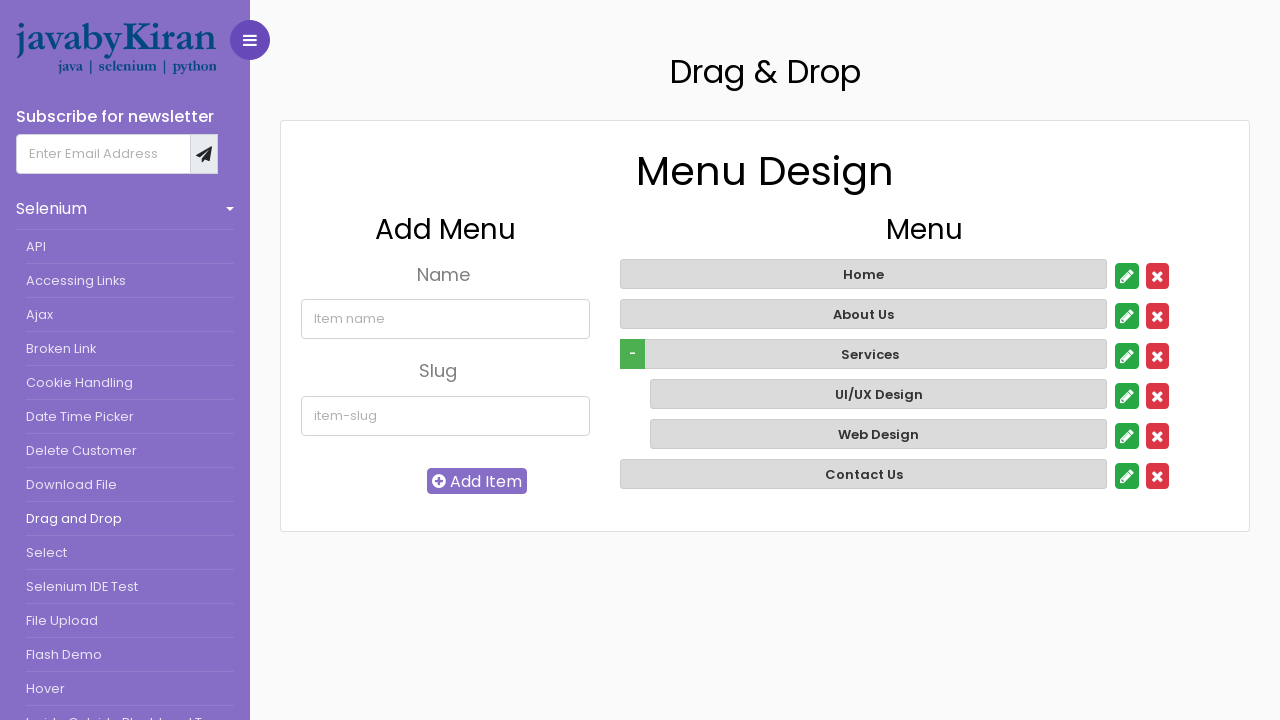

Dragged 'Home' element to 'Contact Us' element at (864, 469)
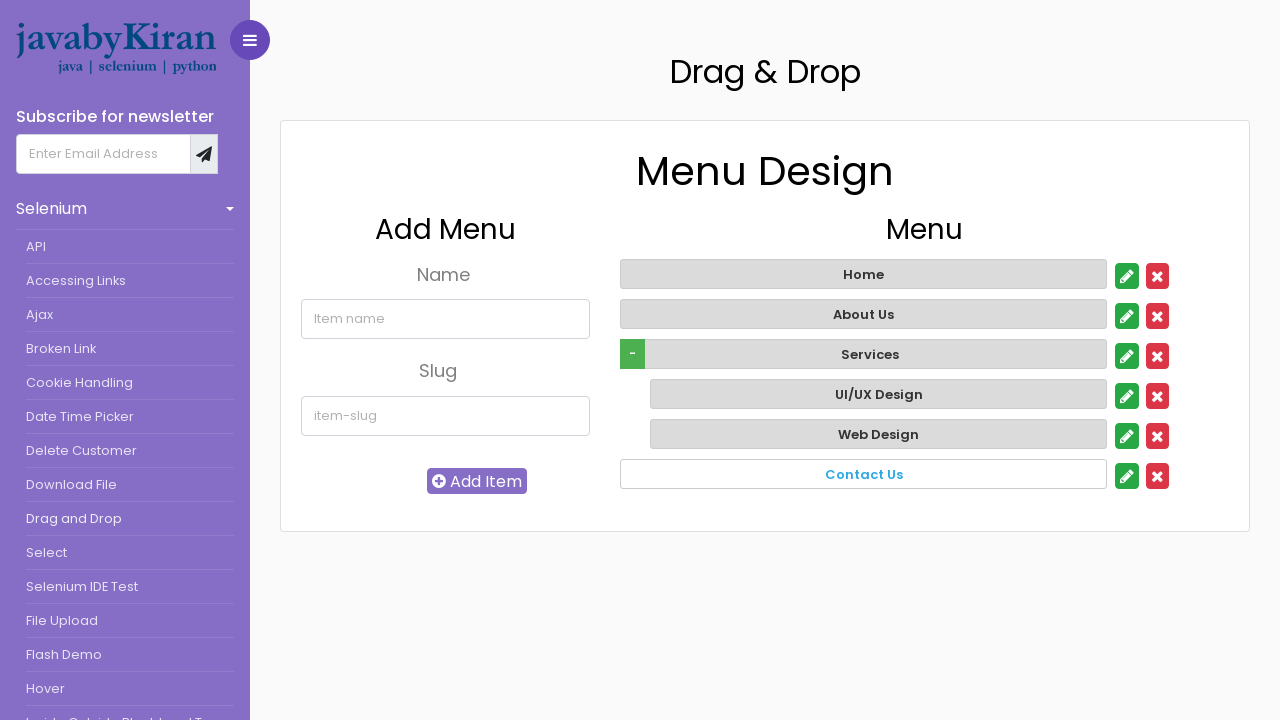

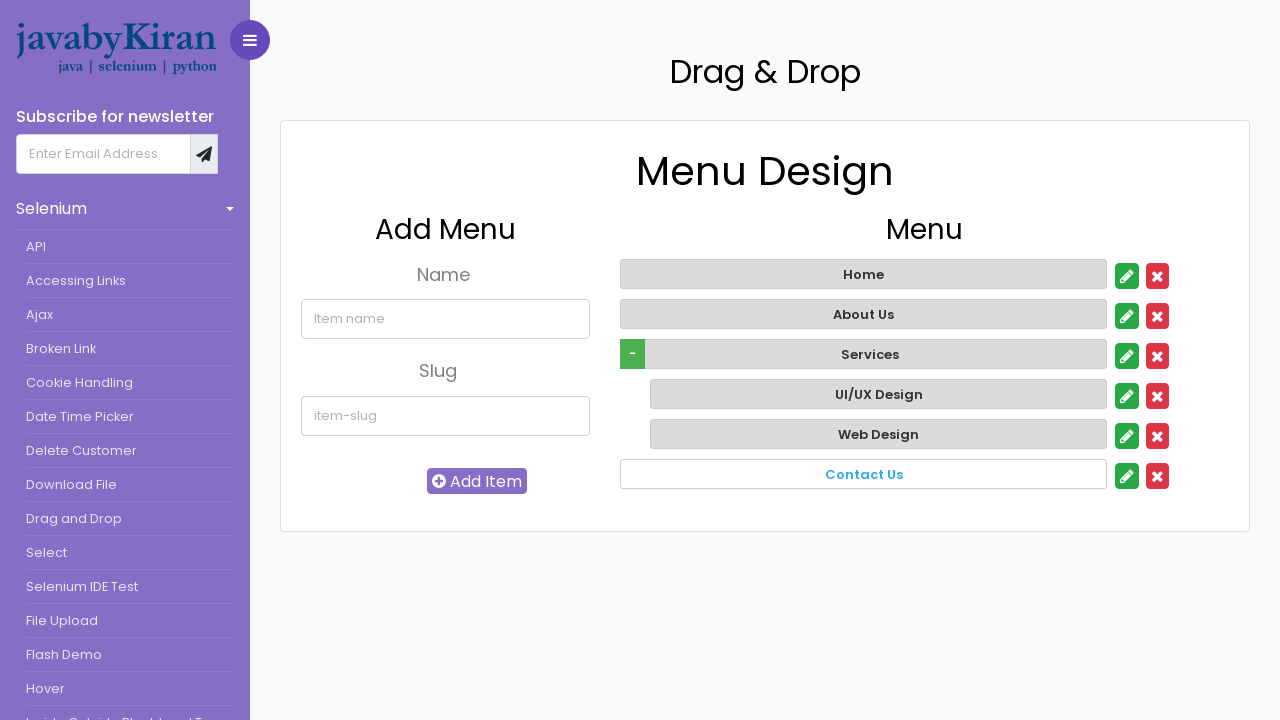